Tests a contact/company form by filling in first name, last name, email, mobile number, and company name fields, then submitting the form and accepting the confirmation alert.

Starting URL: https://only-testing-blog.blogspot.com/

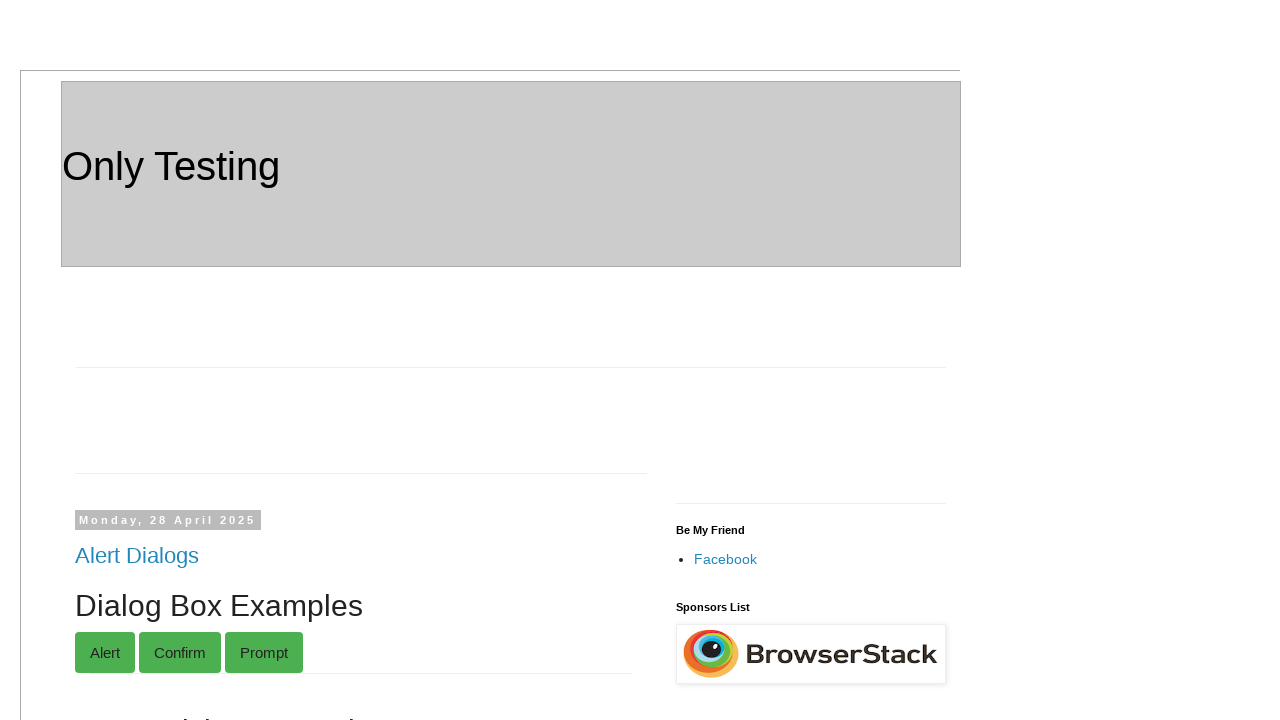

Scrolled to form element
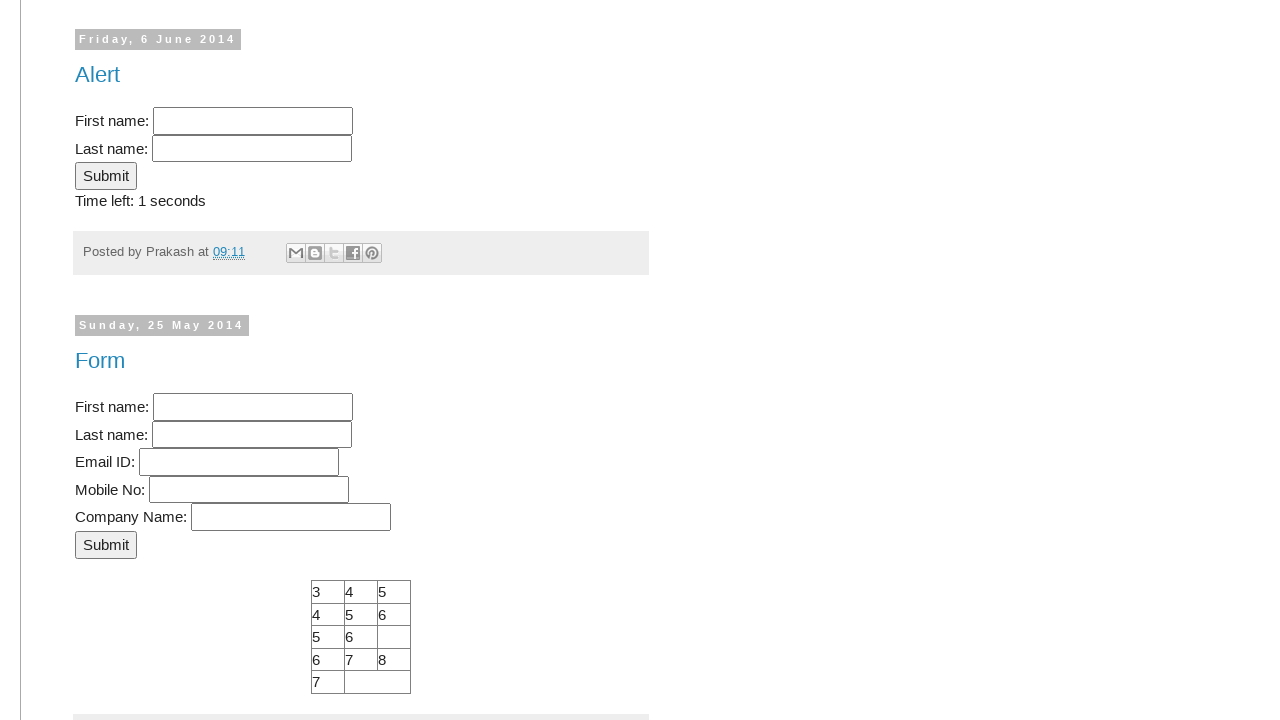

Filled First Name field with 'Michael' on input[name='FirstName']
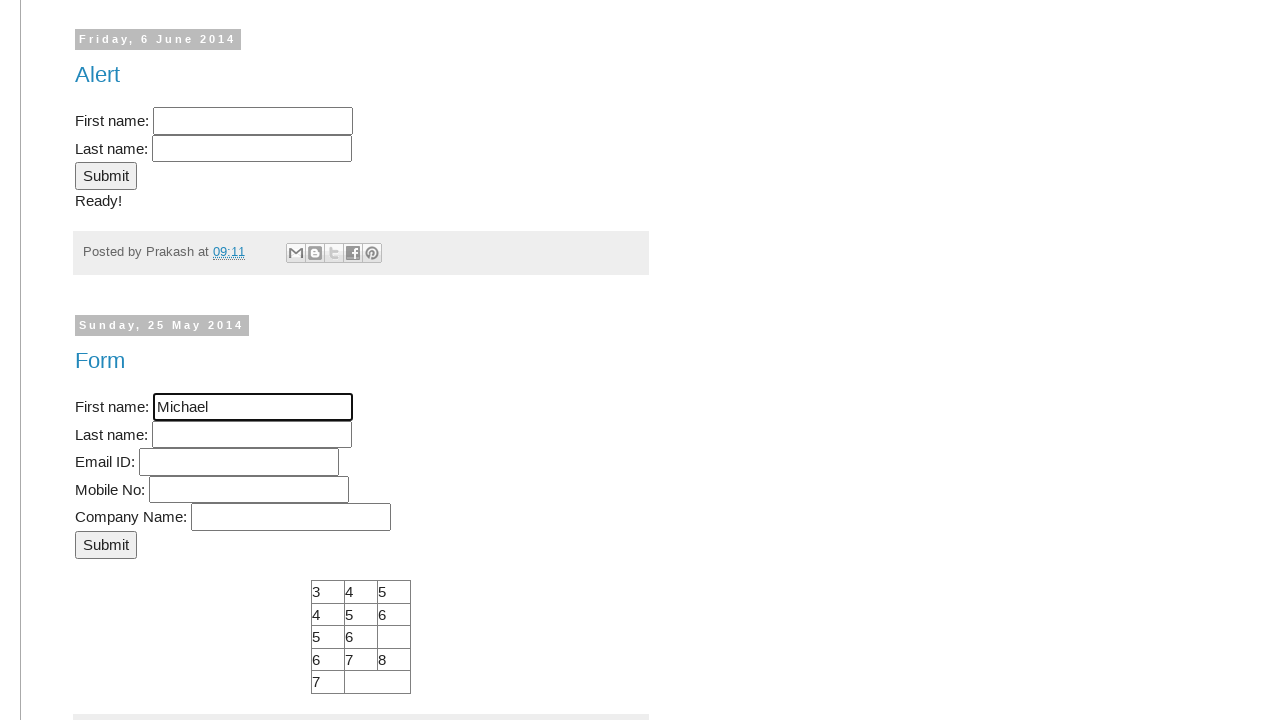

Filled Last Name field with 'Johnson' on input[name='LastName']
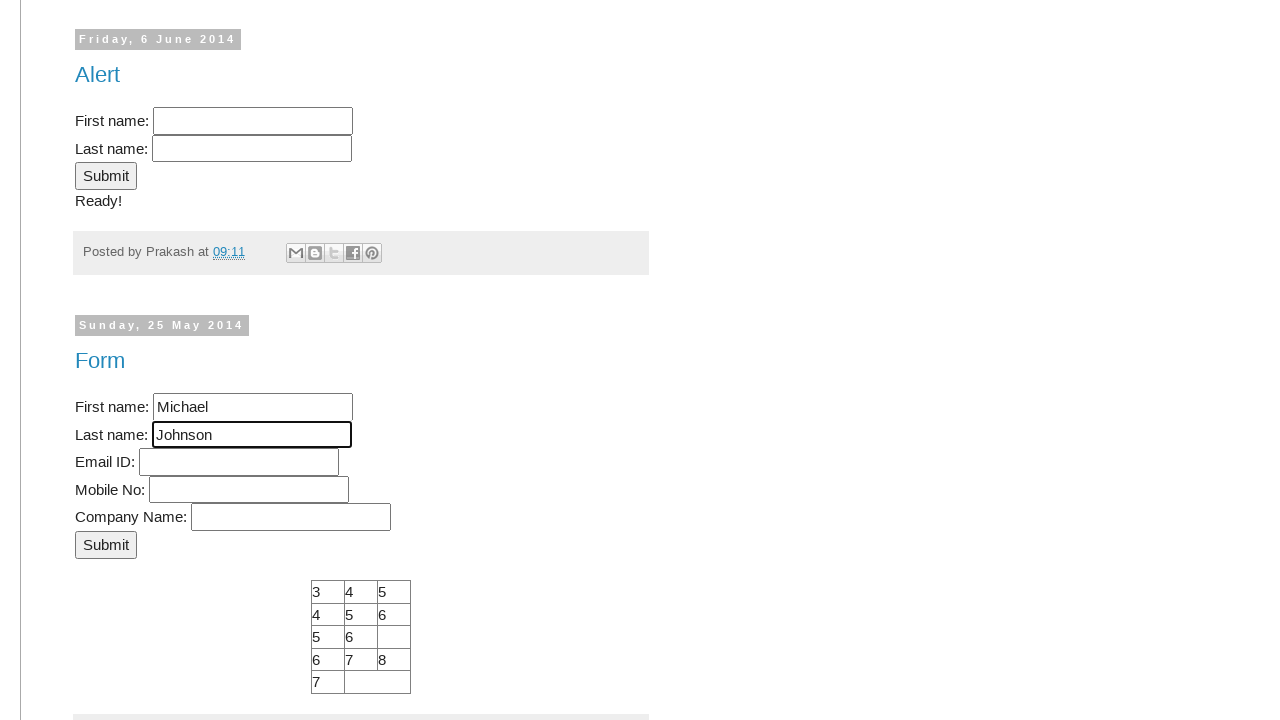

Filled Email ID field with 'michael.johnson@testmail.com' on input[name='EmailID']
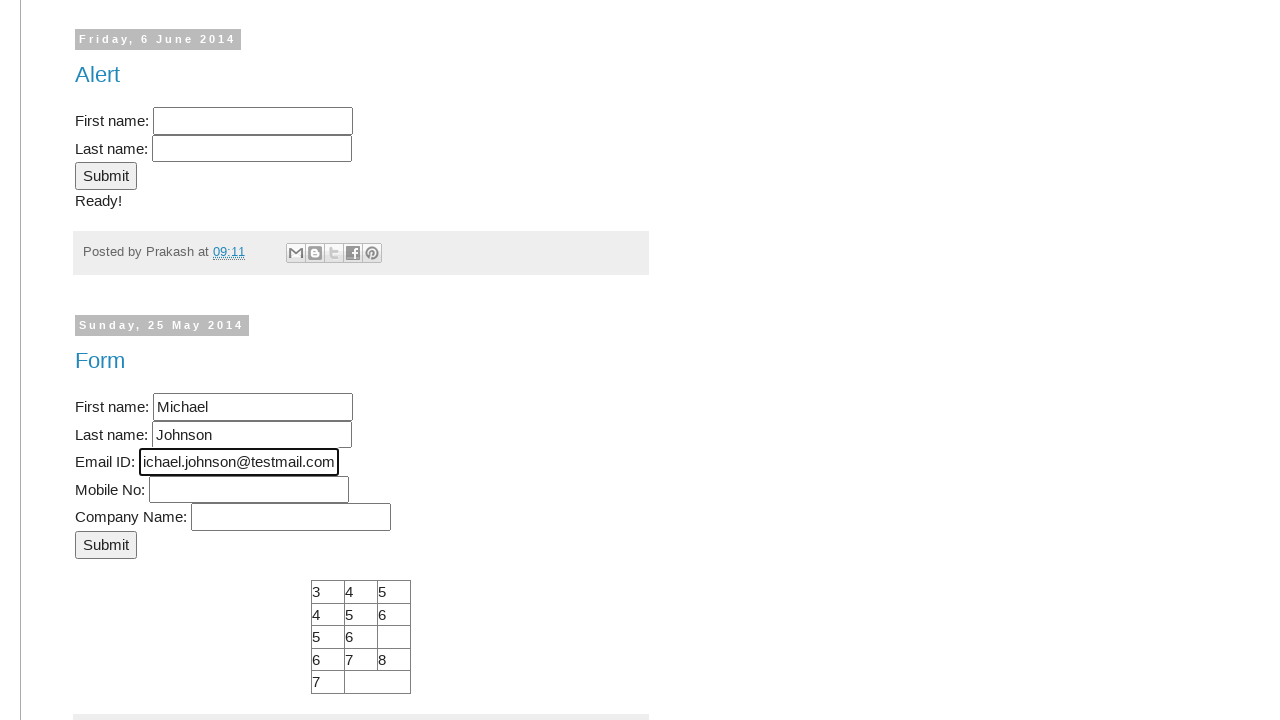

Filled Mobile Number field with '9876543210' on input[name='MobNo']
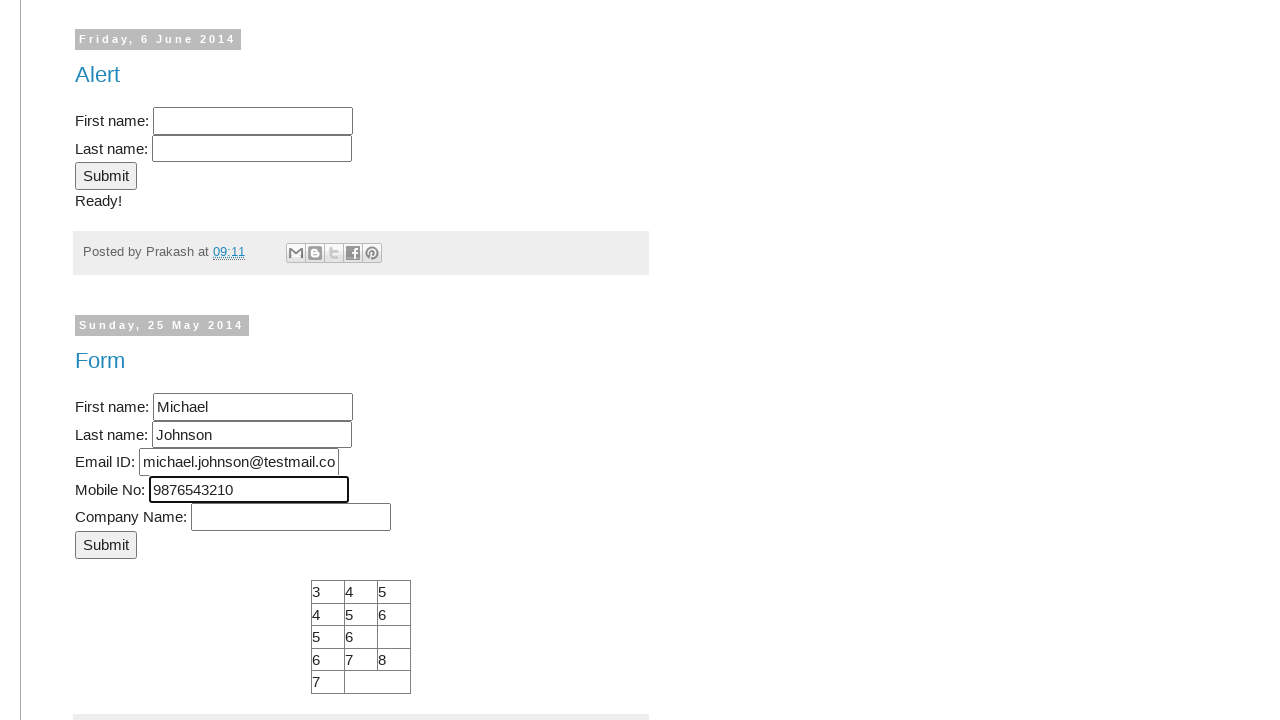

Filled Company Name field with 'TechCorp Solutions' on input[name='Company']
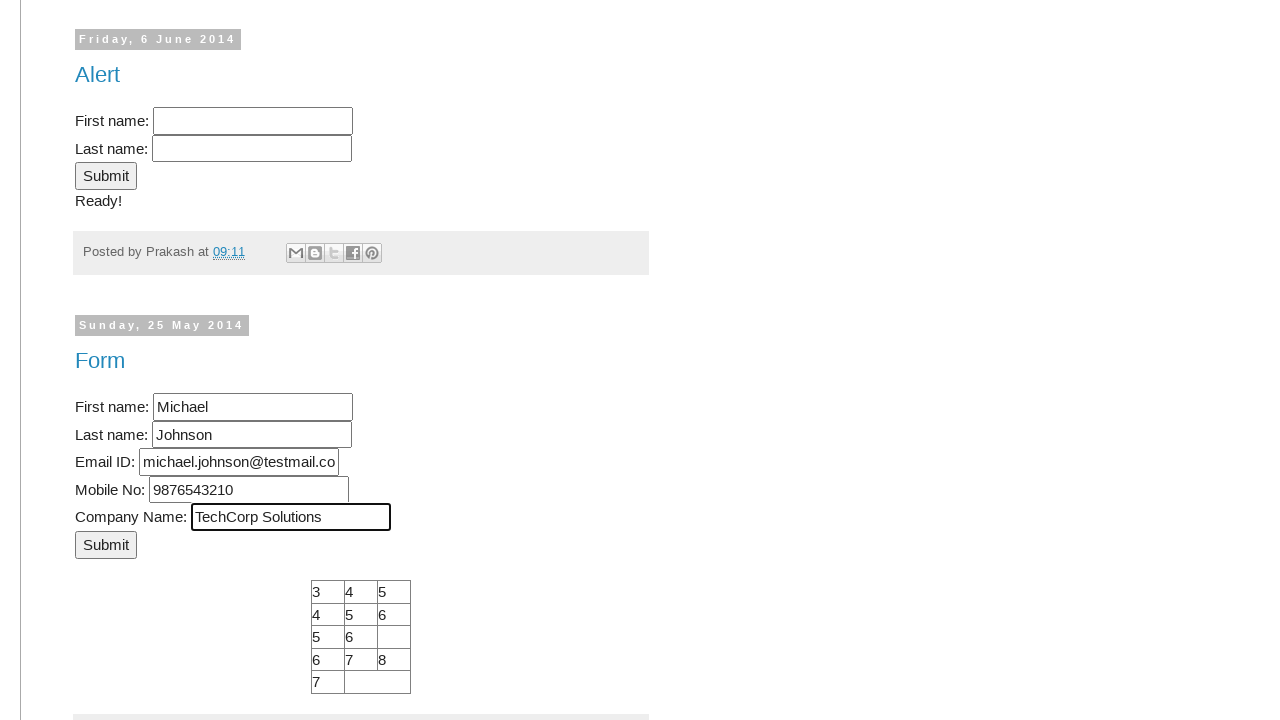

Clicked submit button to submit the form at (106, 545) on xpath=//div[@id='post-body-8228718889842861683']//input[@type='submit']
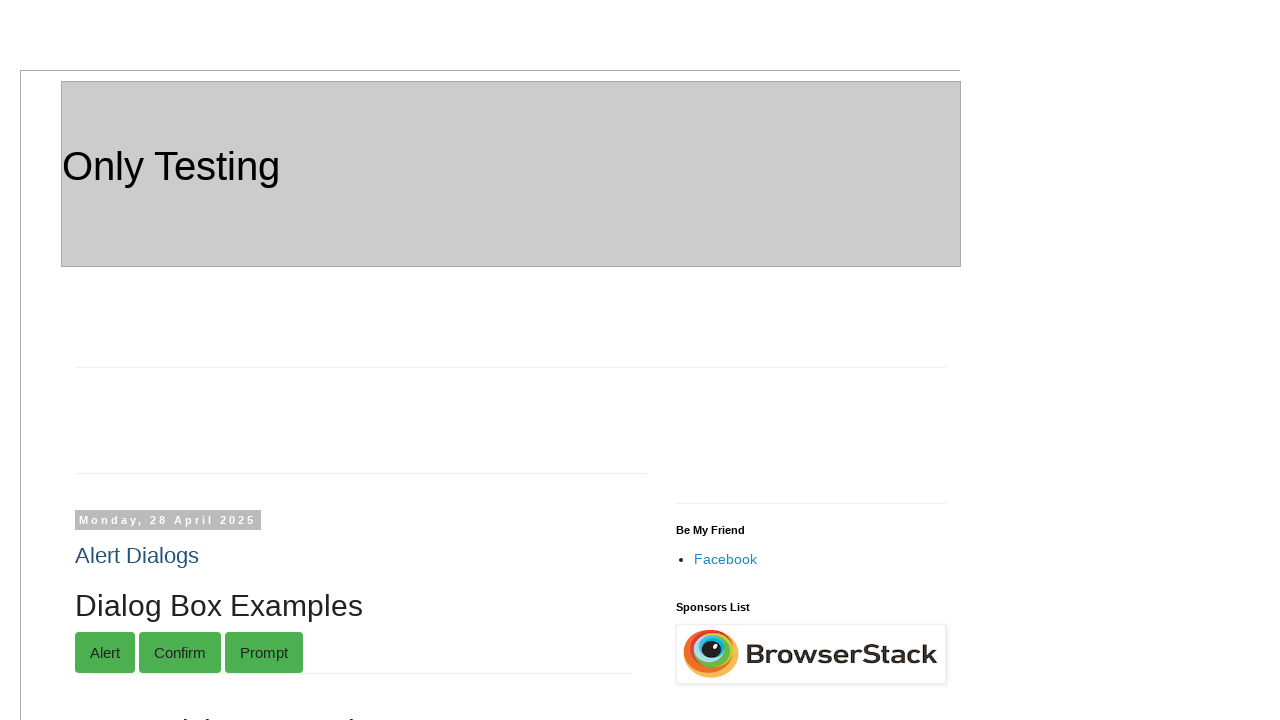

Set up alert dialog handler to accept confirmation
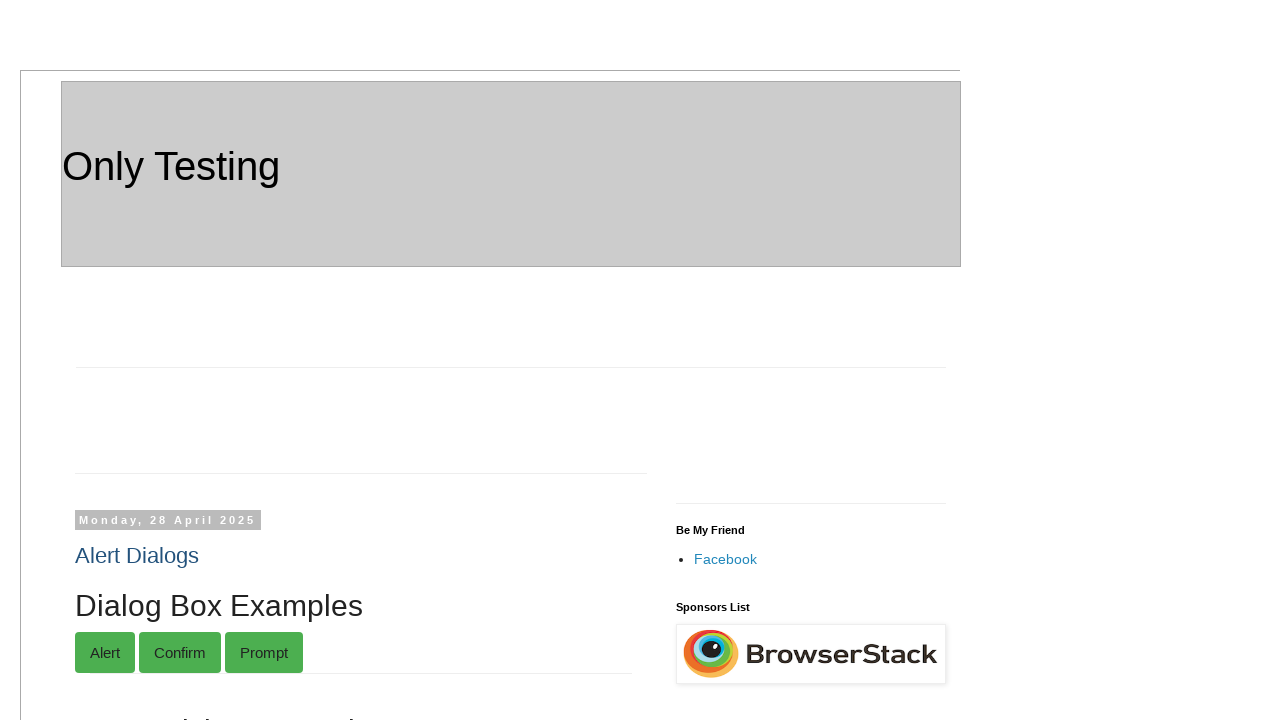

Waited for network idle after form submission
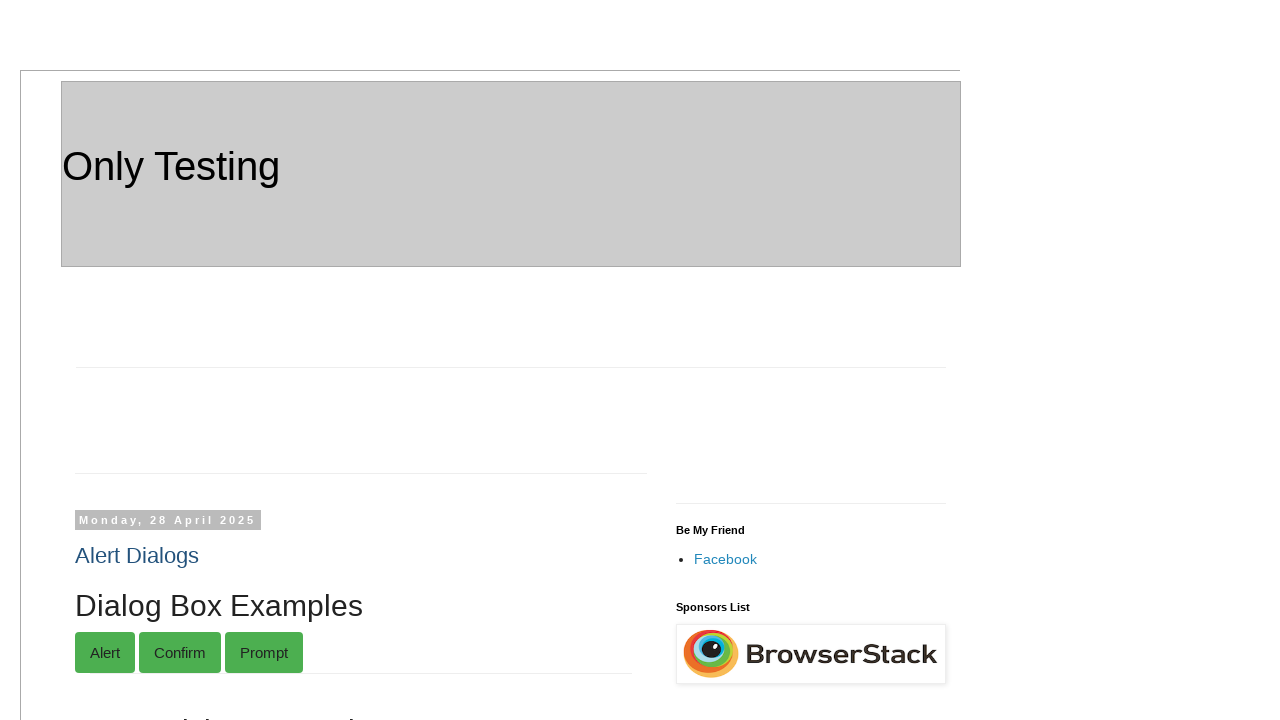

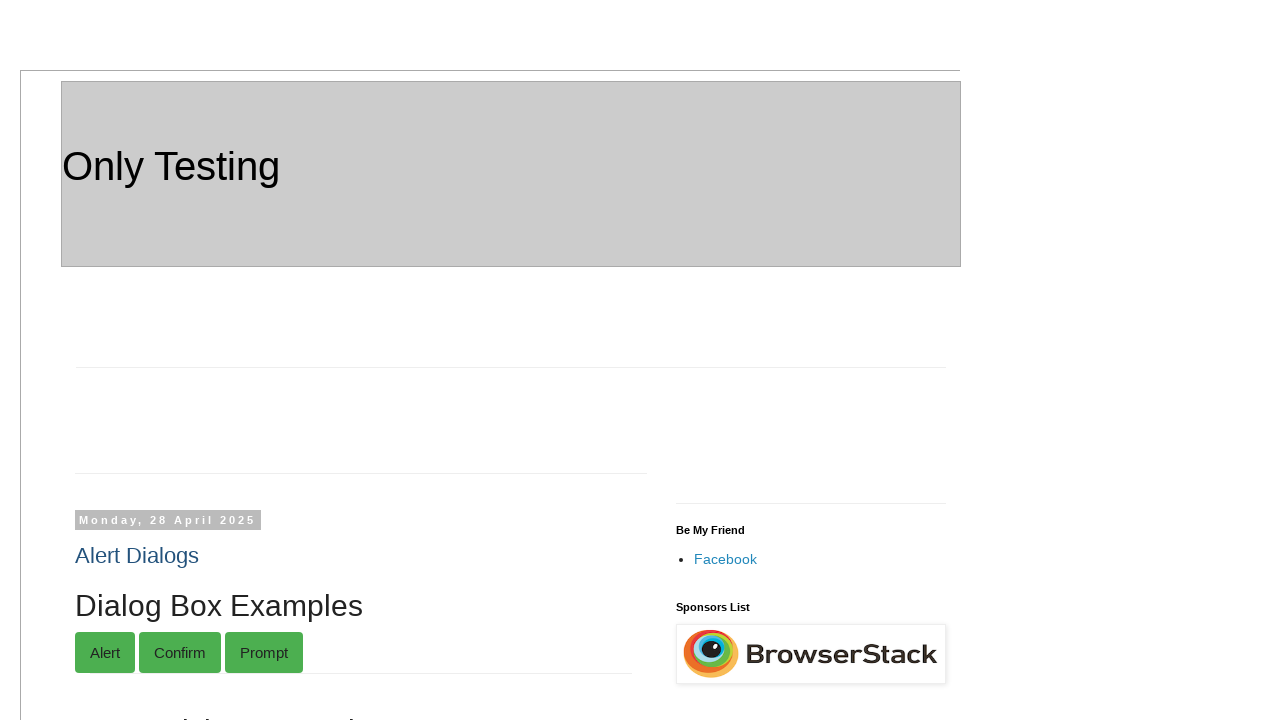